Tests Dynamic Loading functionality by clicking examples and waiting for dynamically loaded content to appear

Starting URL: https://the-internet.herokuapp.com/

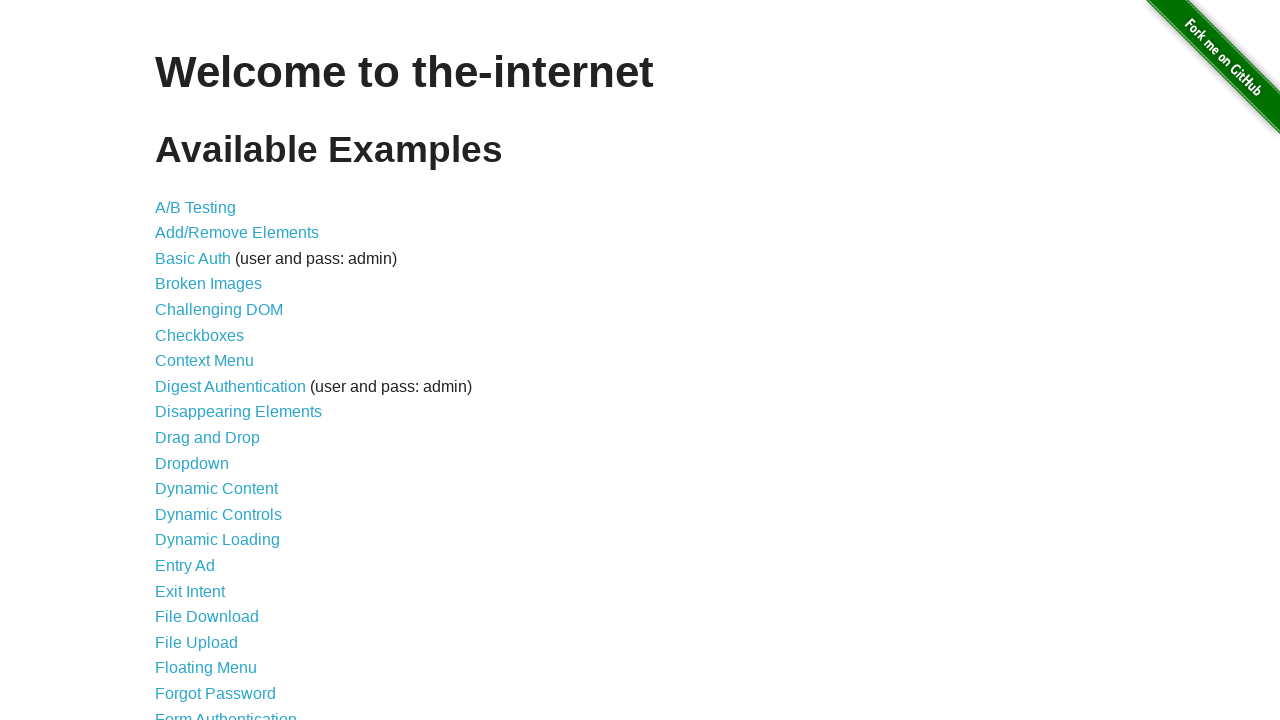

Clicked on Dynamic Loading link at (218, 540) on internal:role=link[name="Dynamic Loading"i]
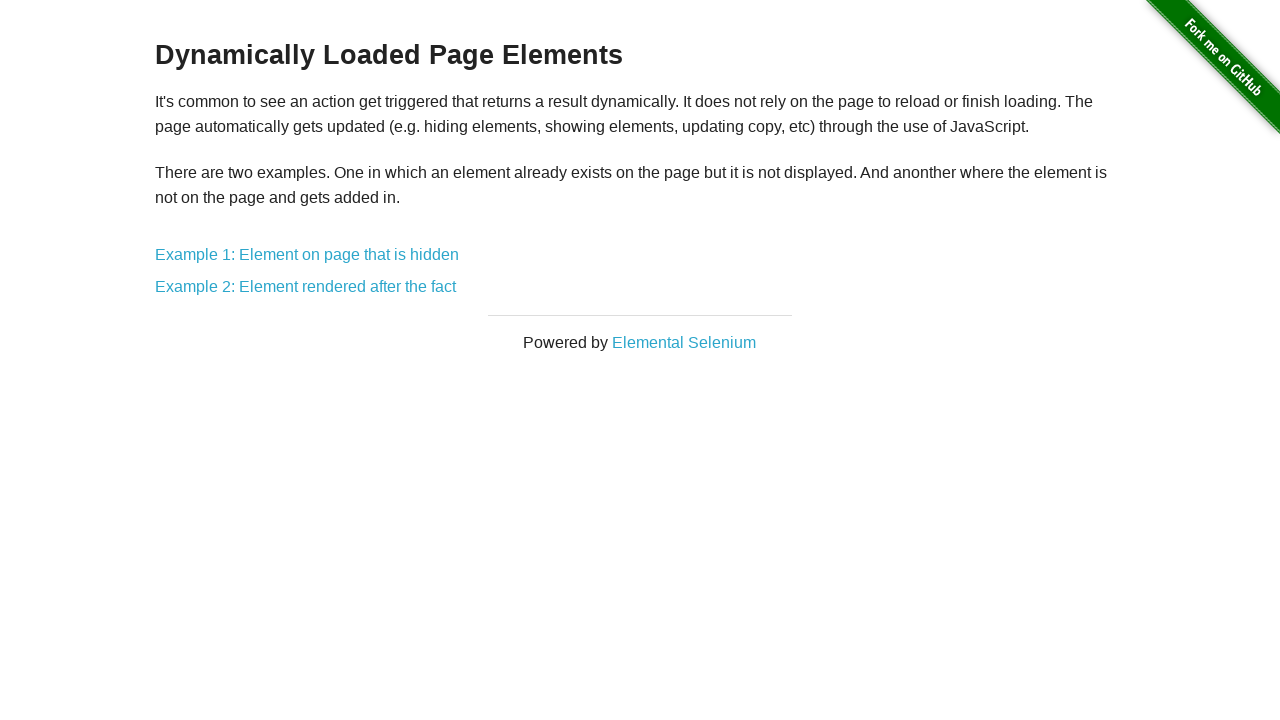

Clicked on first Dynamic Loading example at (307, 255) on .example a >> nth=0
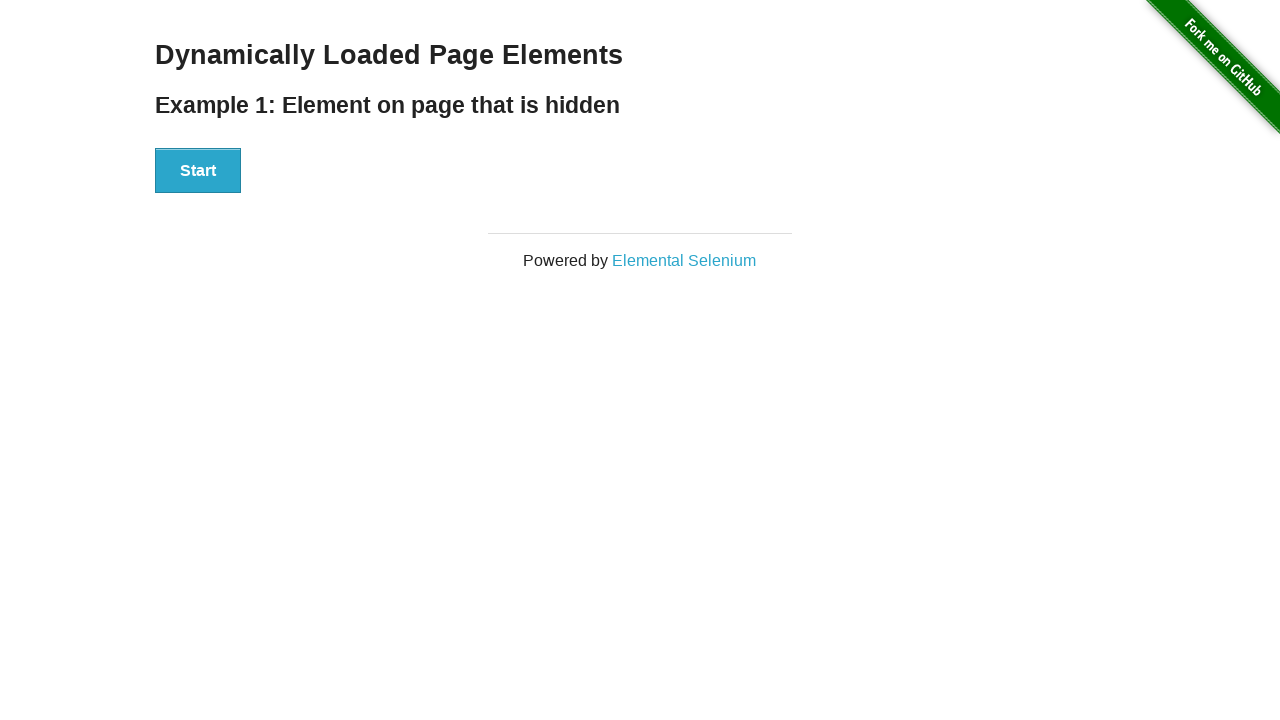

Clicked Start button for first example at (198, 171) on internal:role=button[name="Start"i]
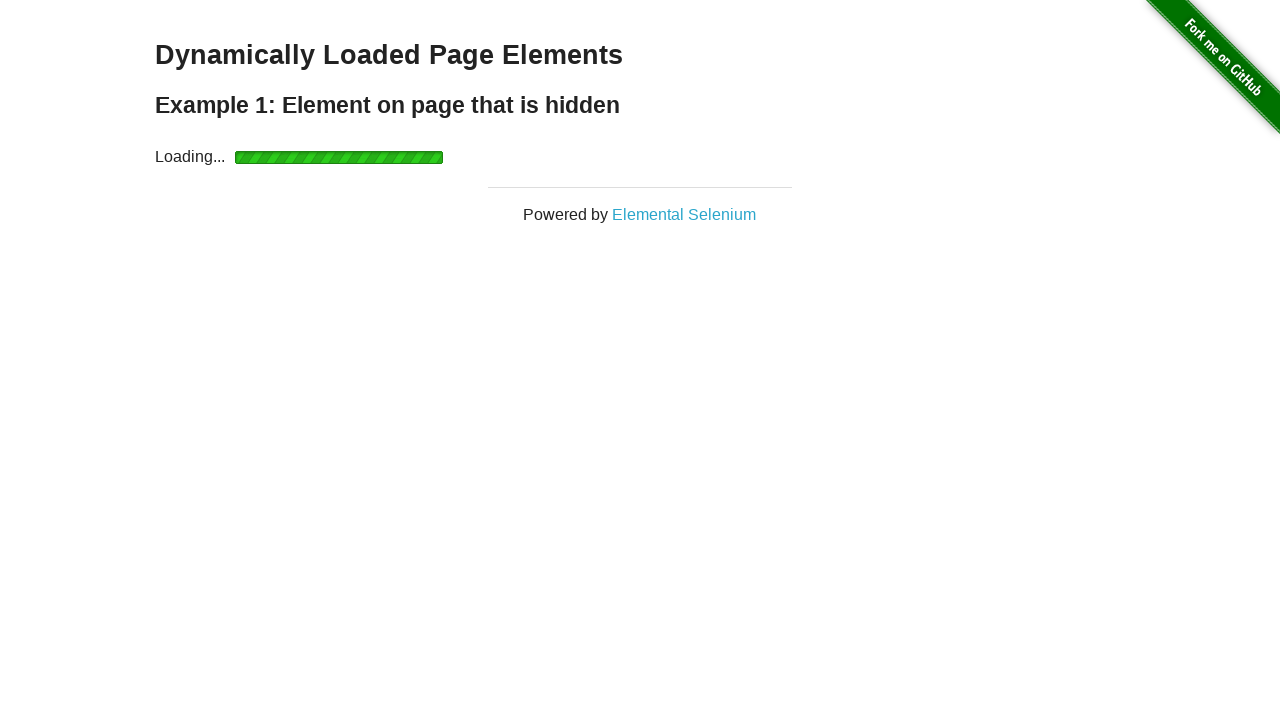

Hello World heading appeared after dynamic loading
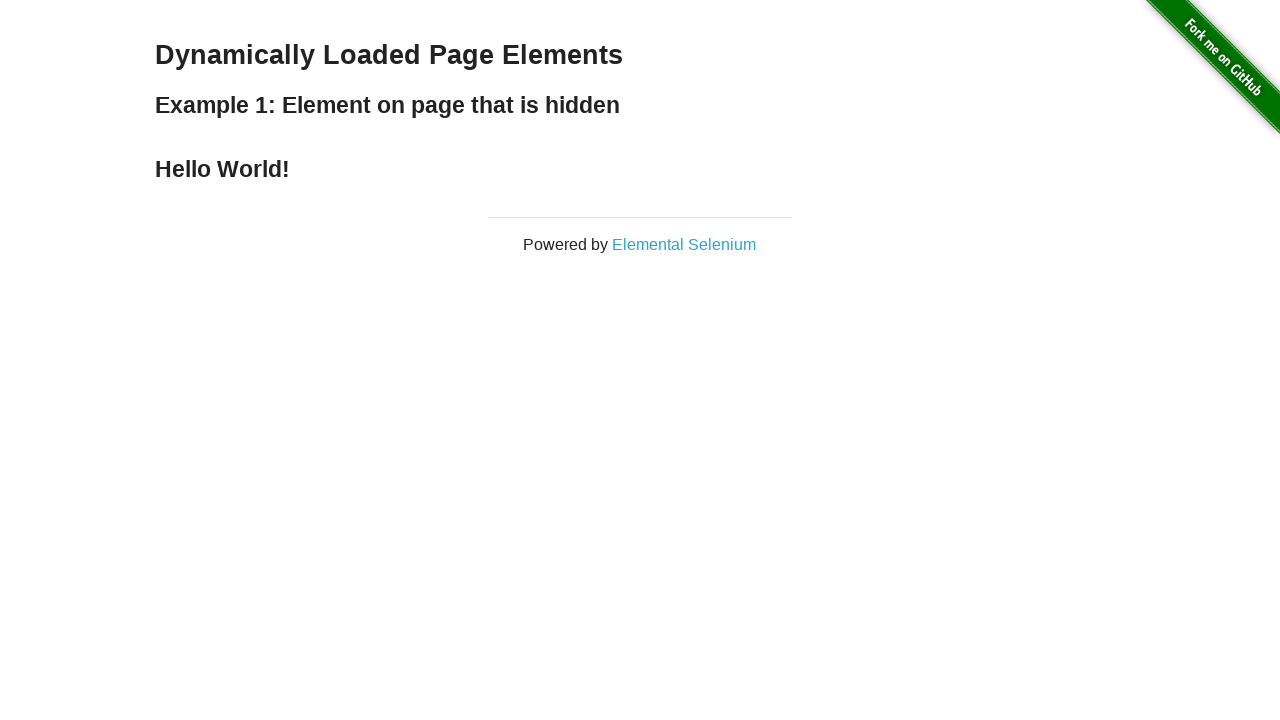

Navigated back to Dynamic Loading page
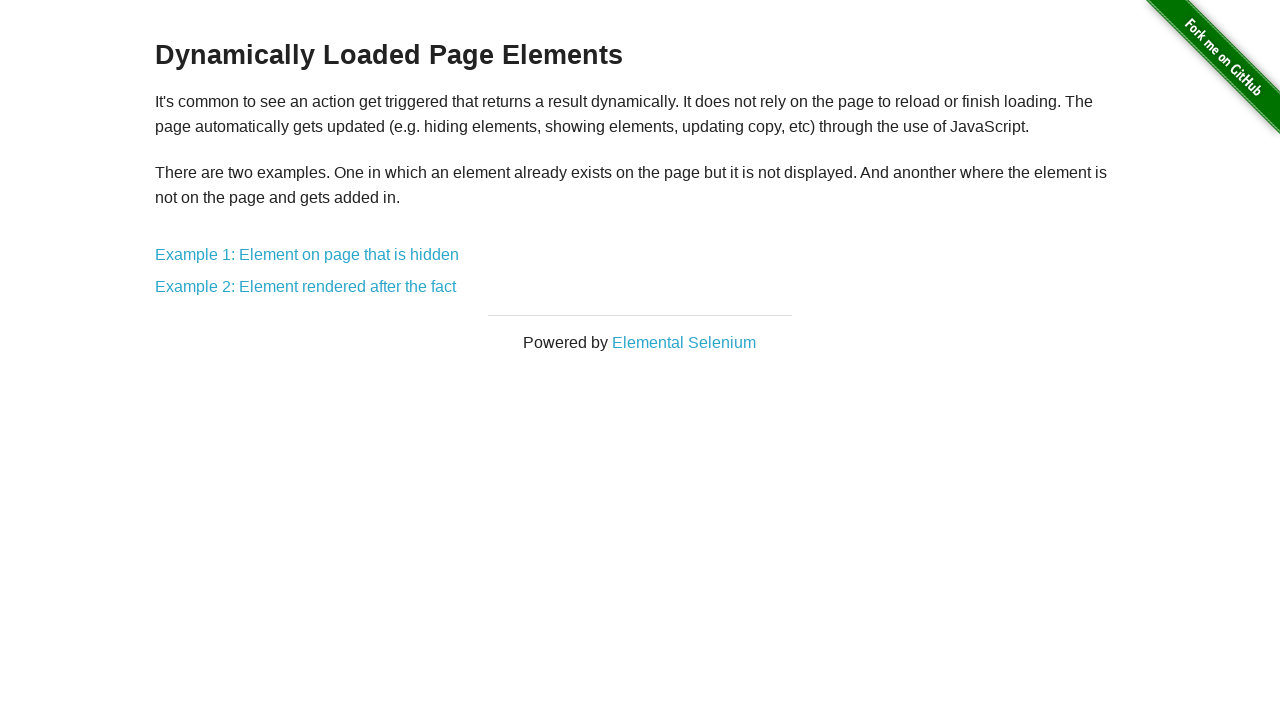

Clicked on second Dynamic Loading example at (306, 287) on .example a >> nth=1
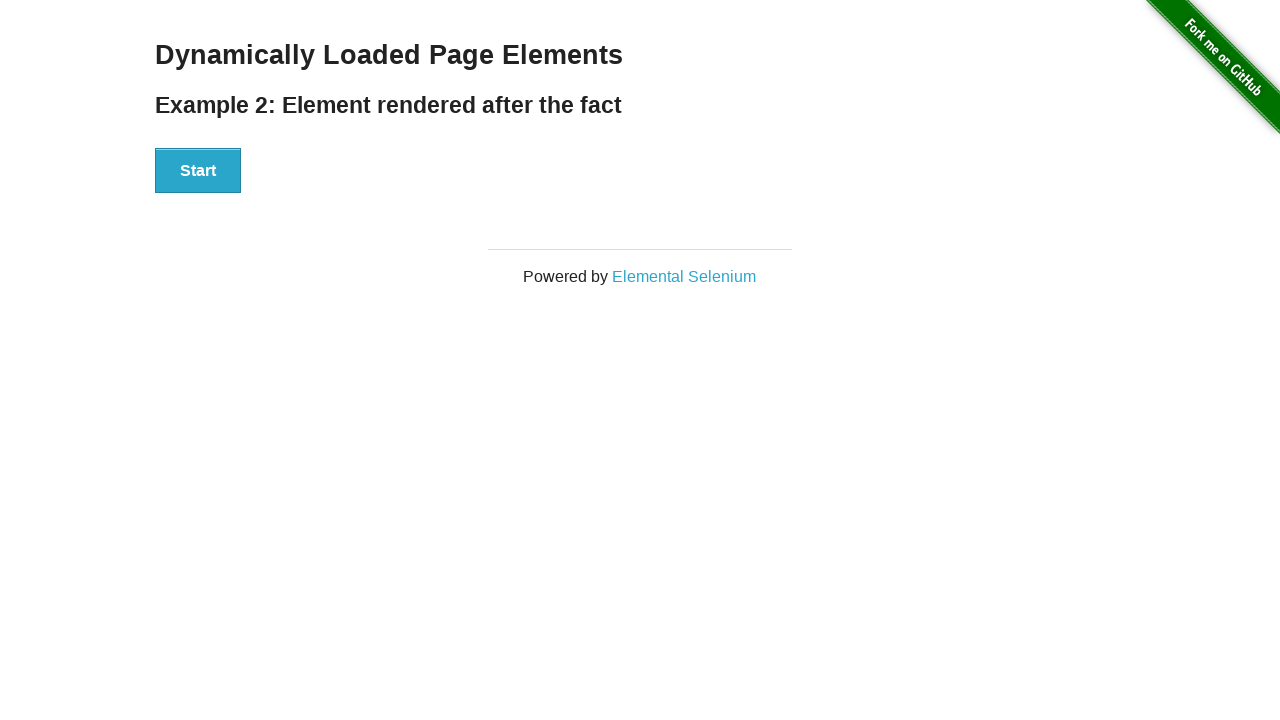

Clicked Start button for second example at (198, 171) on internal:role=button[name="Start"i]
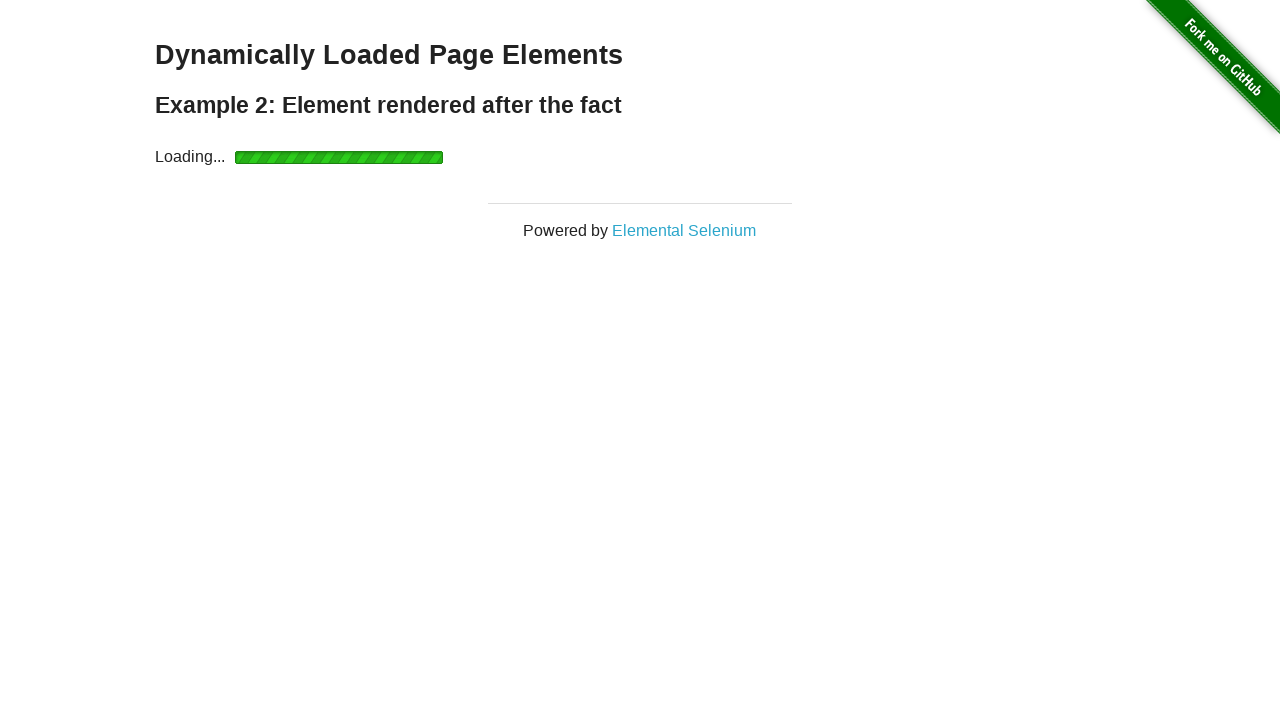

Hello World heading appeared after dynamic loading on second example
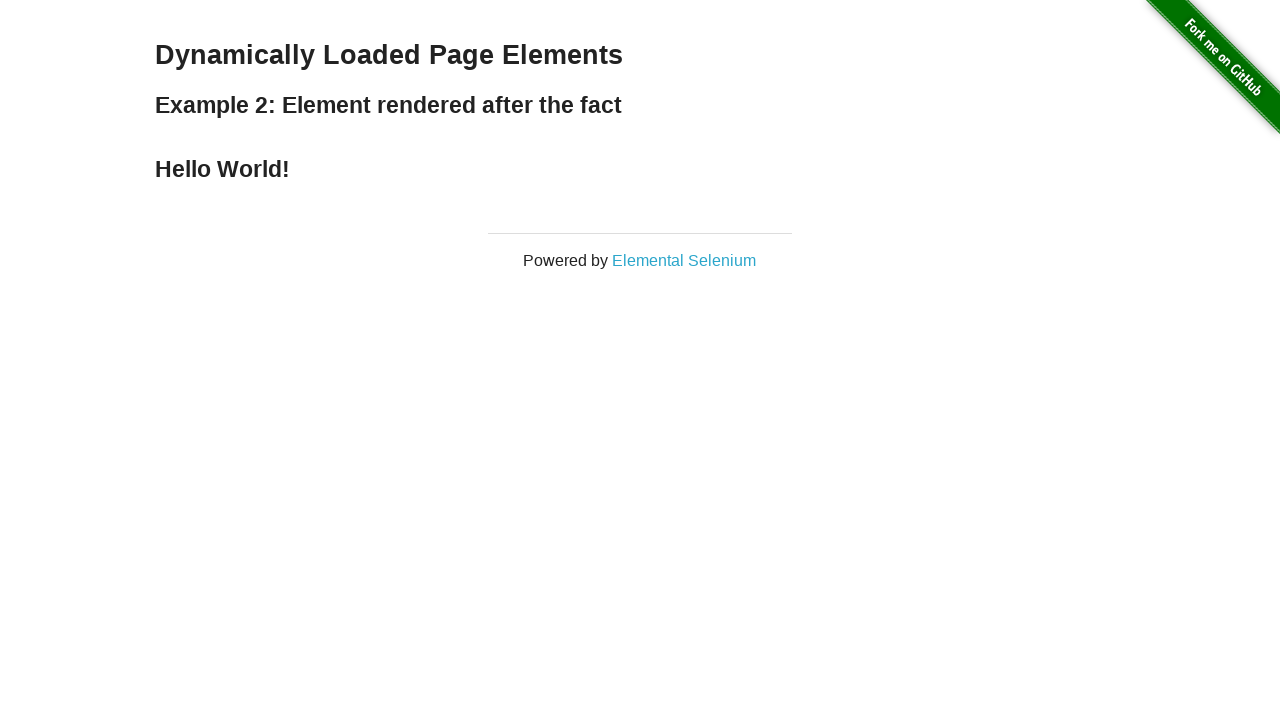

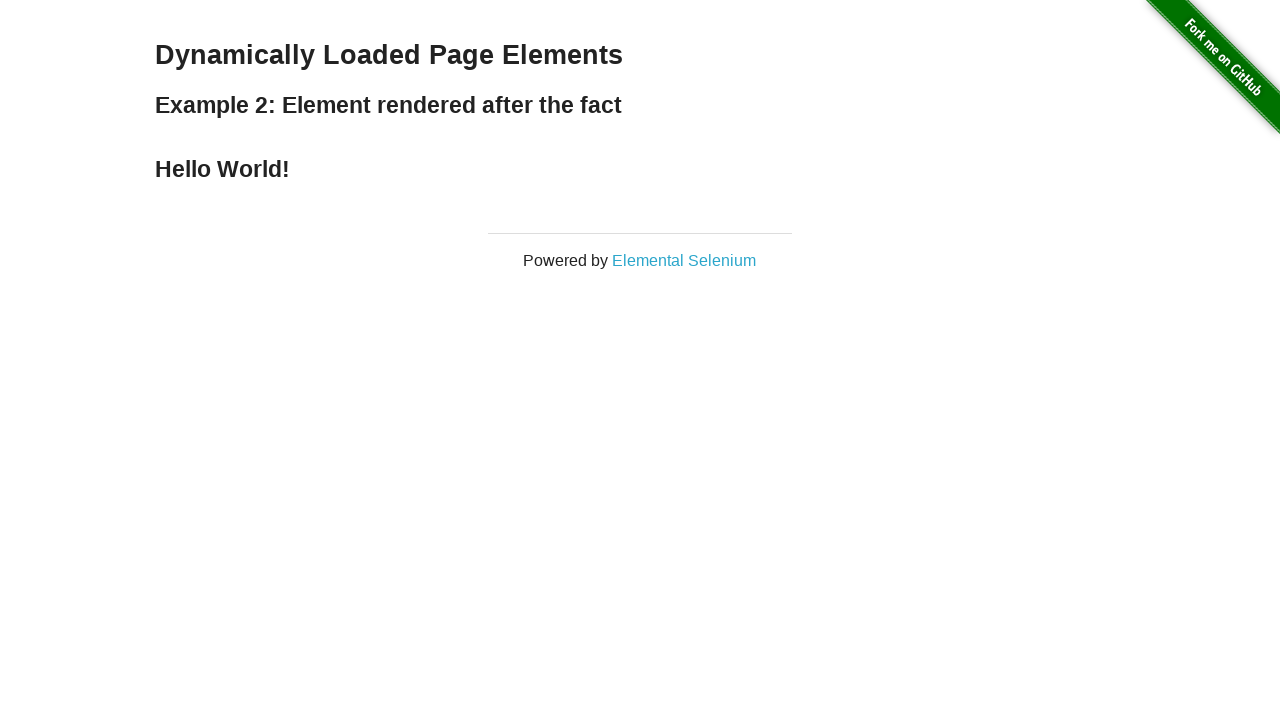